Tests the bookstore search functionality by entering text in the search bar and clearing it using the clear button

Starting URL: https://automationbookstore.dev

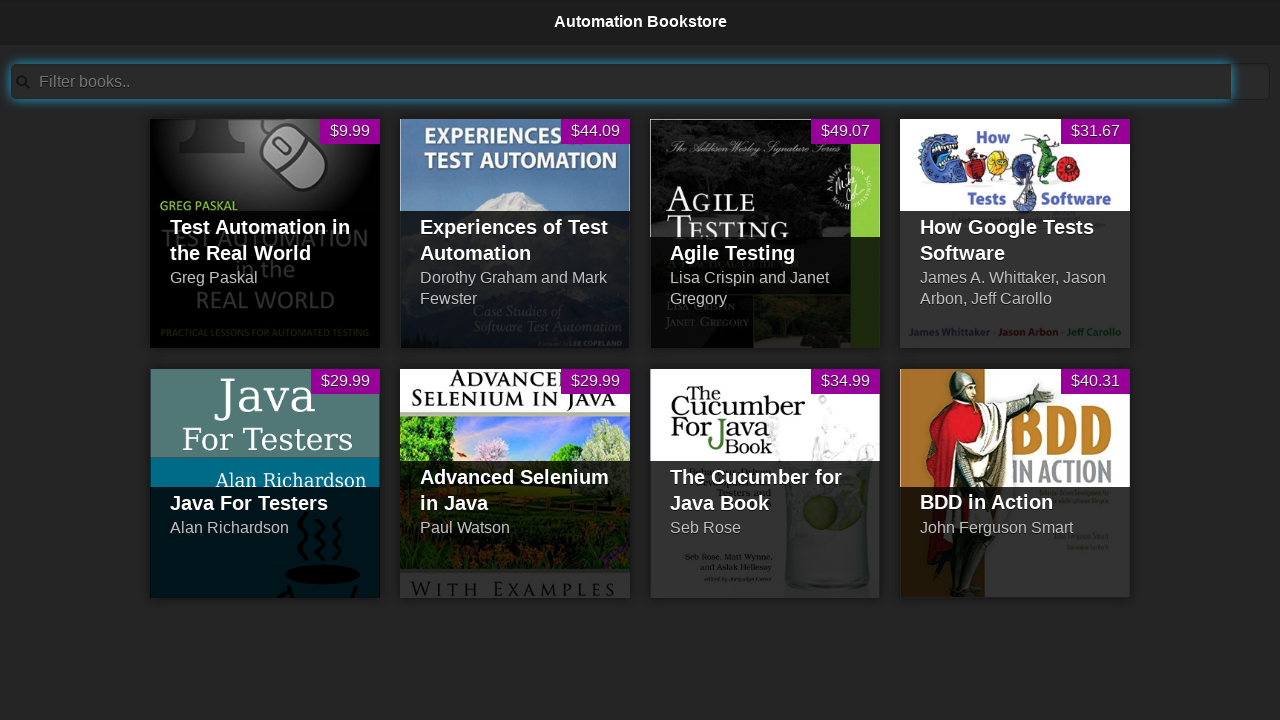

Entered 'Adarsh' in the search bar on #searchBar
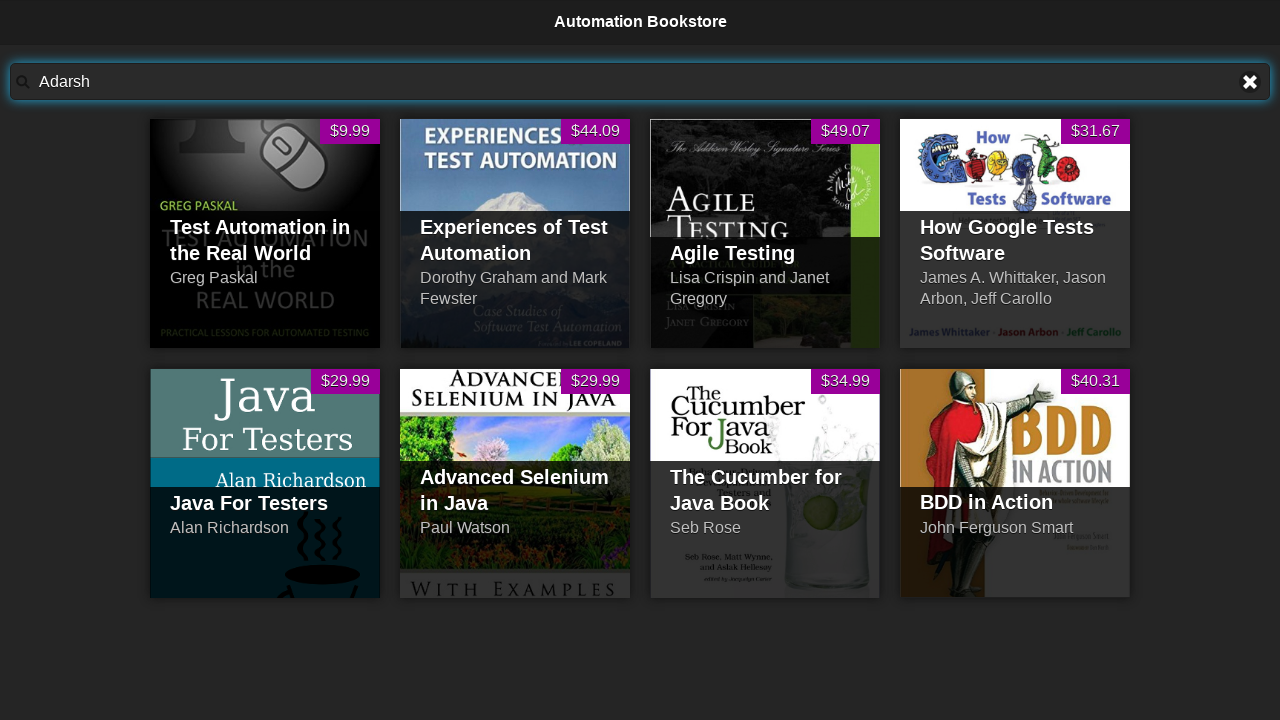

Located the clear button element
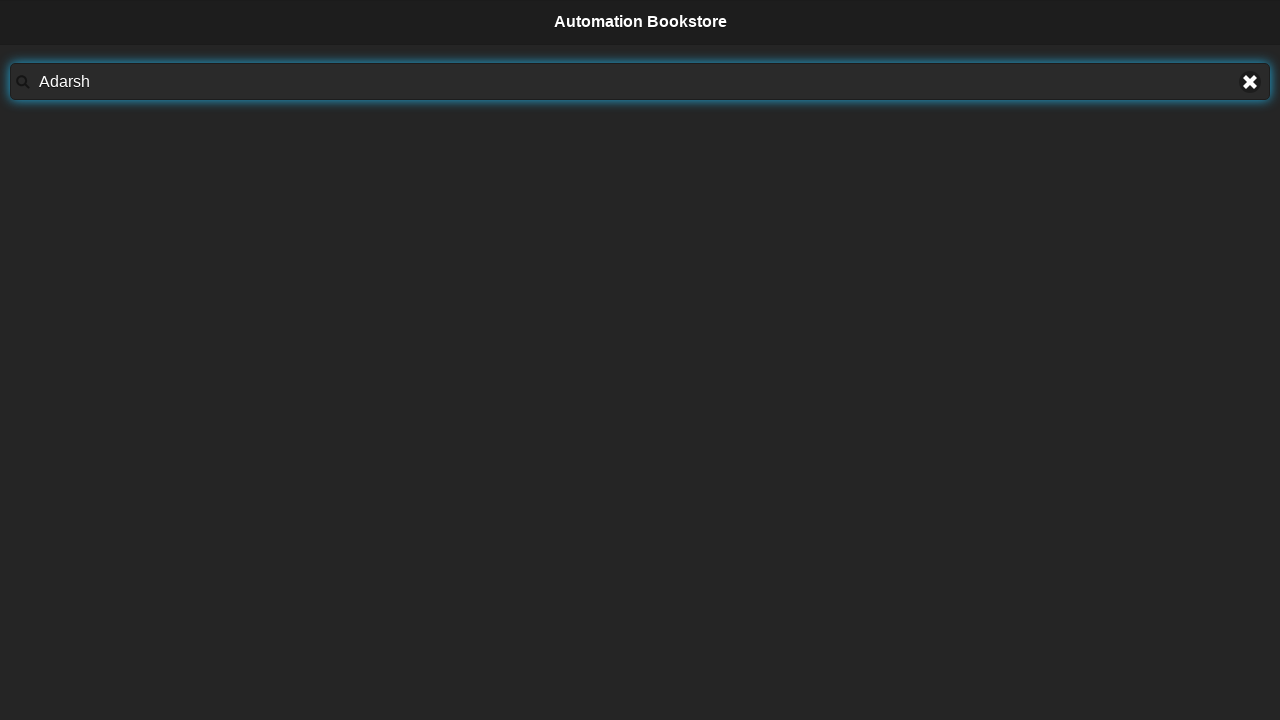

Clear button is visible
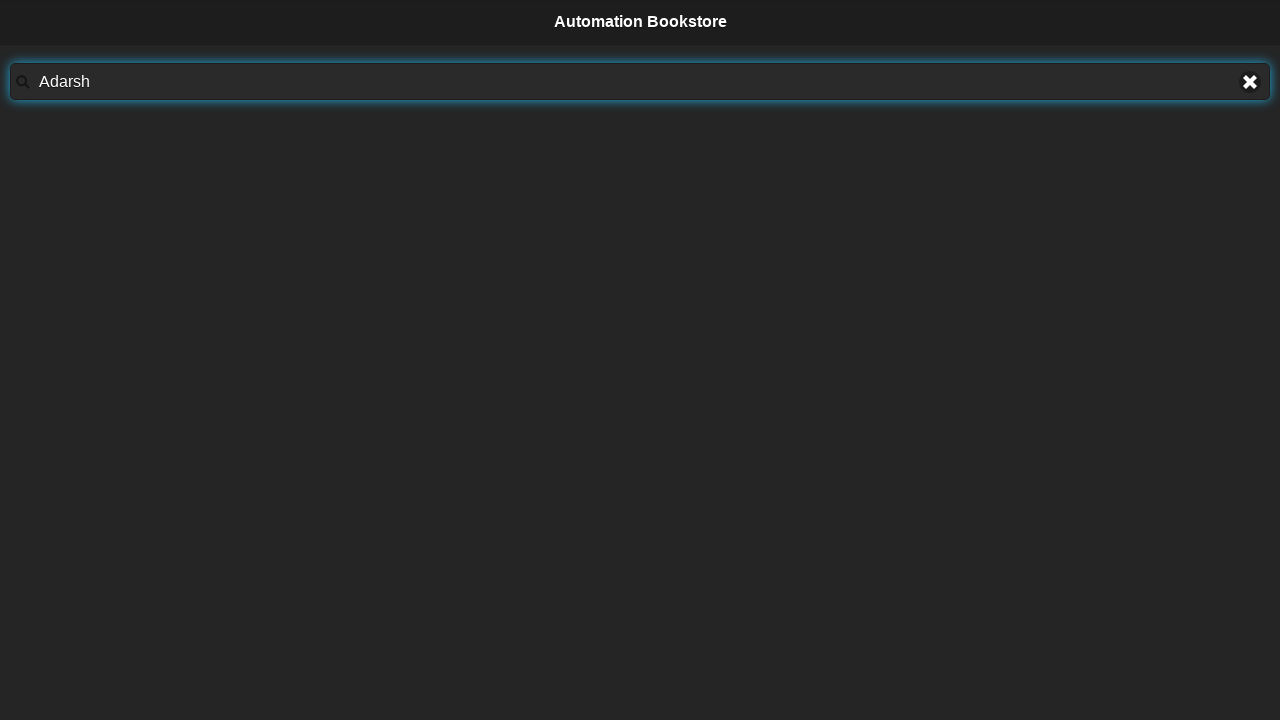

Clicked the clear button to reset search at (1250, 82) on a[title='Clear text']
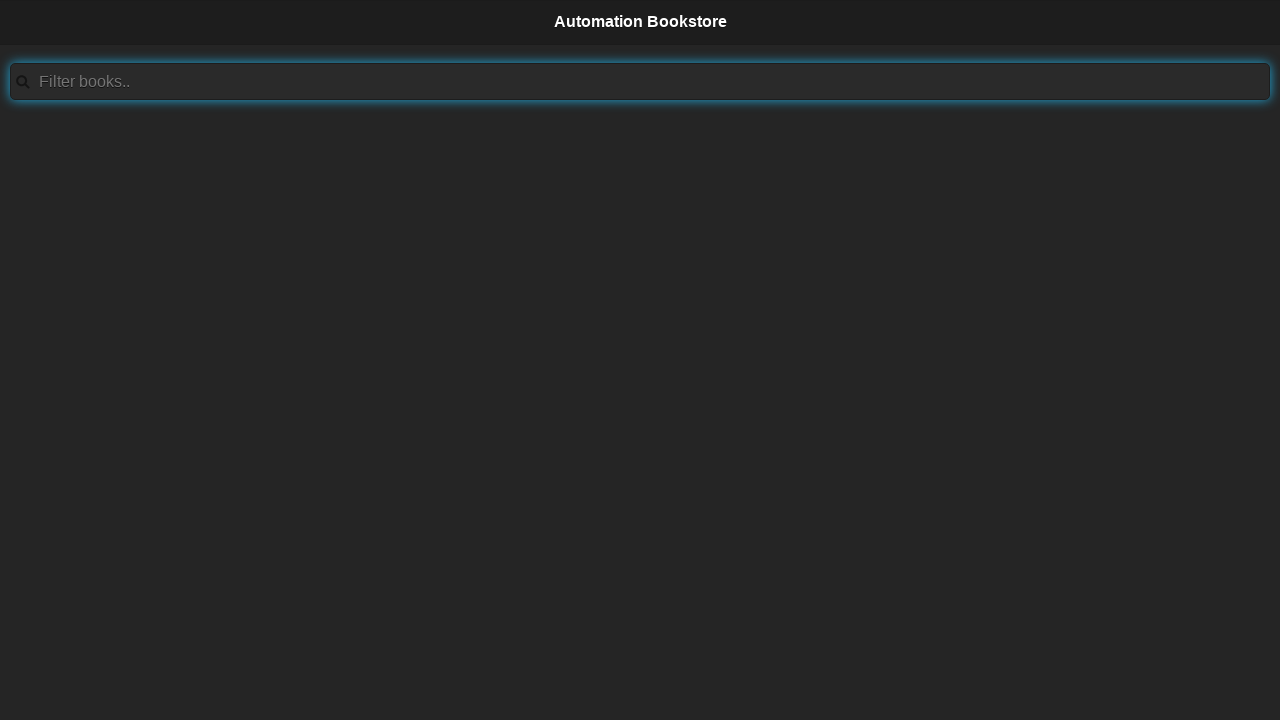

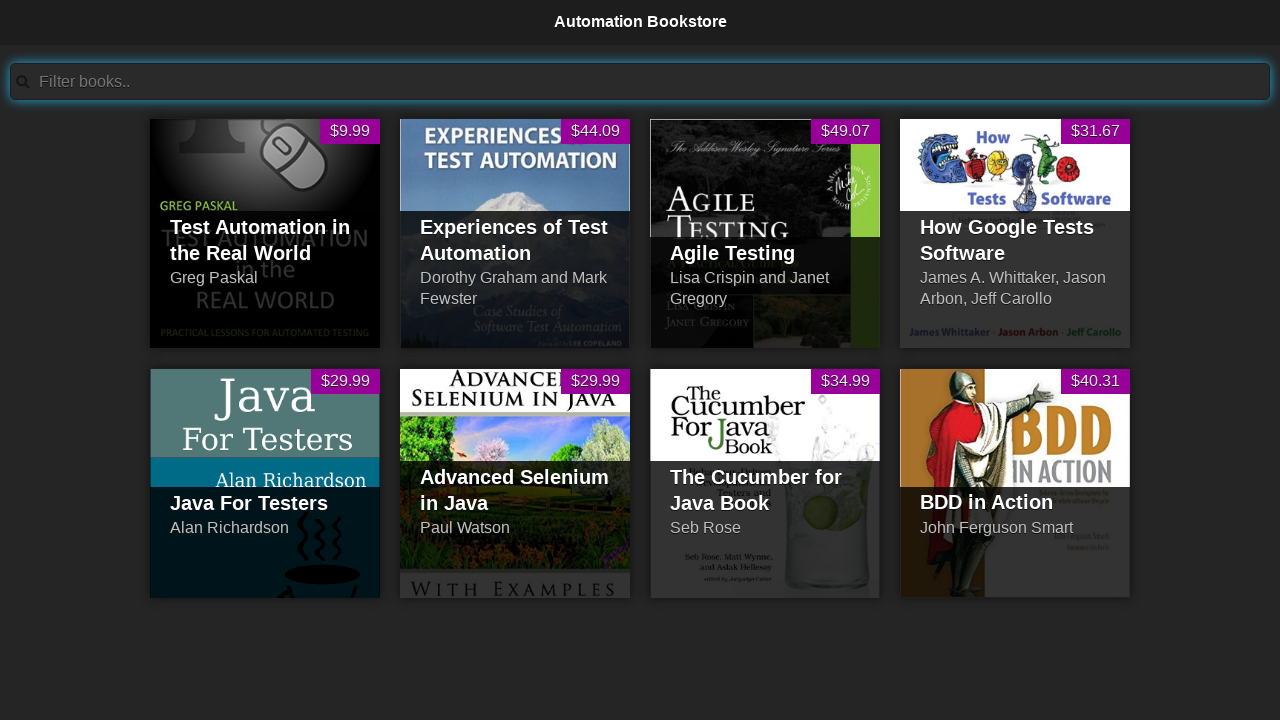